Tests a simple form by filling in first name, last name, city, and country fields using different element locator strategies, then submits the form by clicking a button.

Starting URL: http://suninjuly.github.io/simple_form_find_task.html

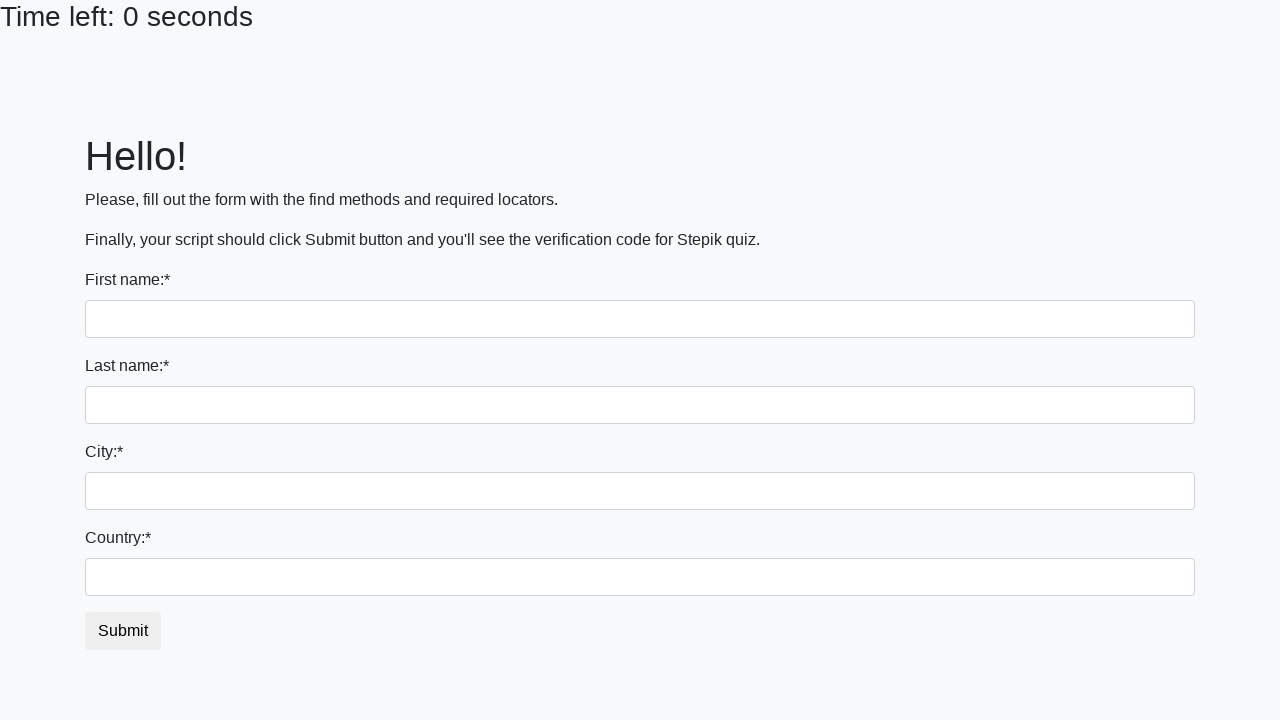

Filled first name field with 'Ivan' on input[name='first_name']
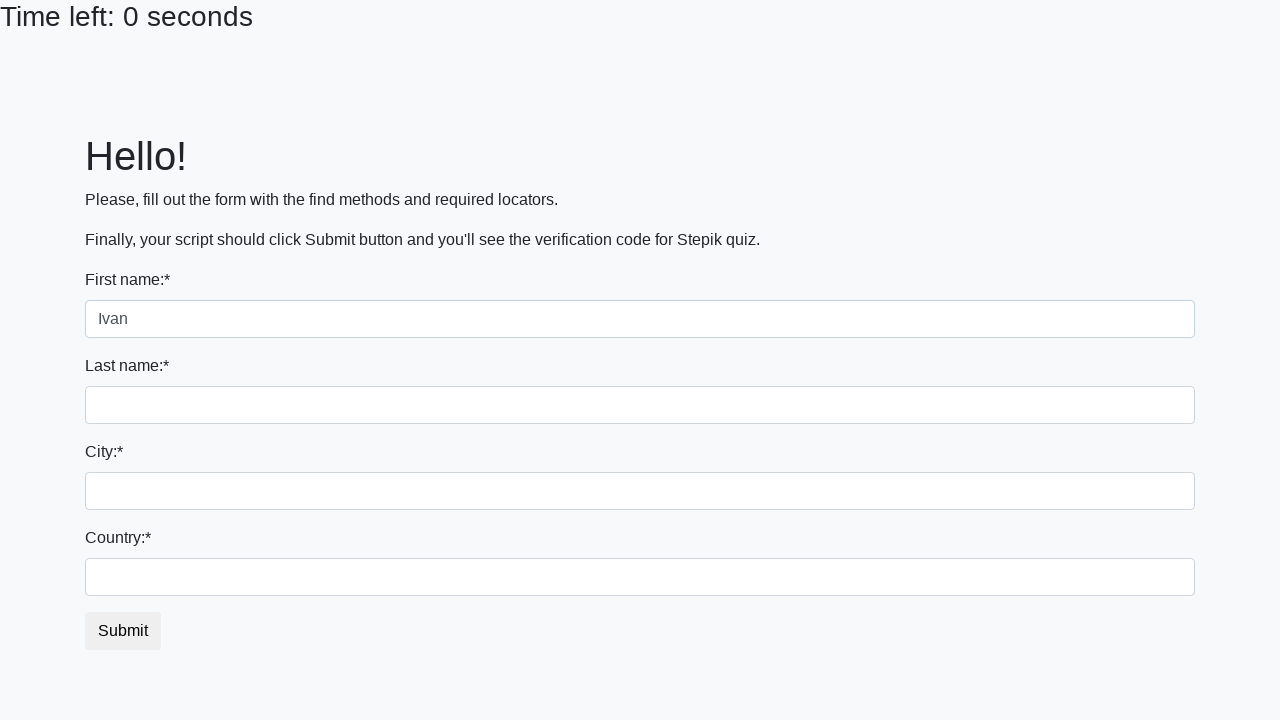

Filled last name field with 'Petrov' on input[name='last_name']
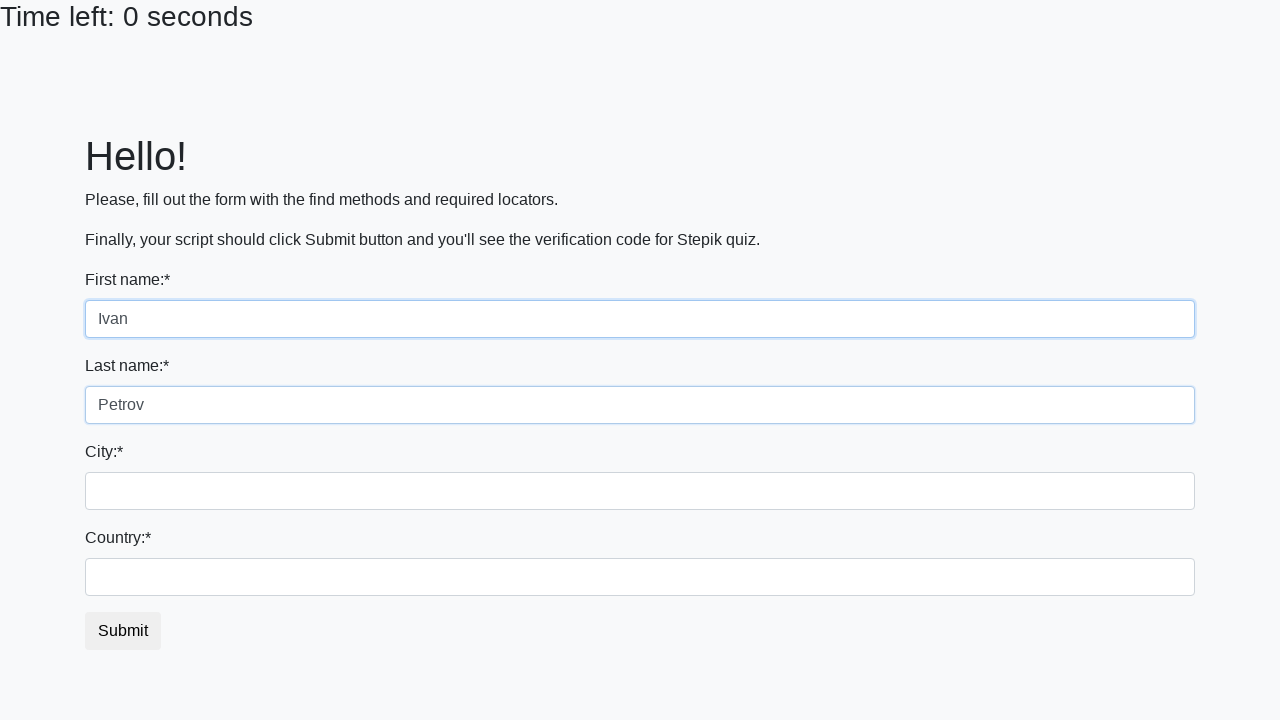

Filled city field with 'Smolensk' on .form-control.city
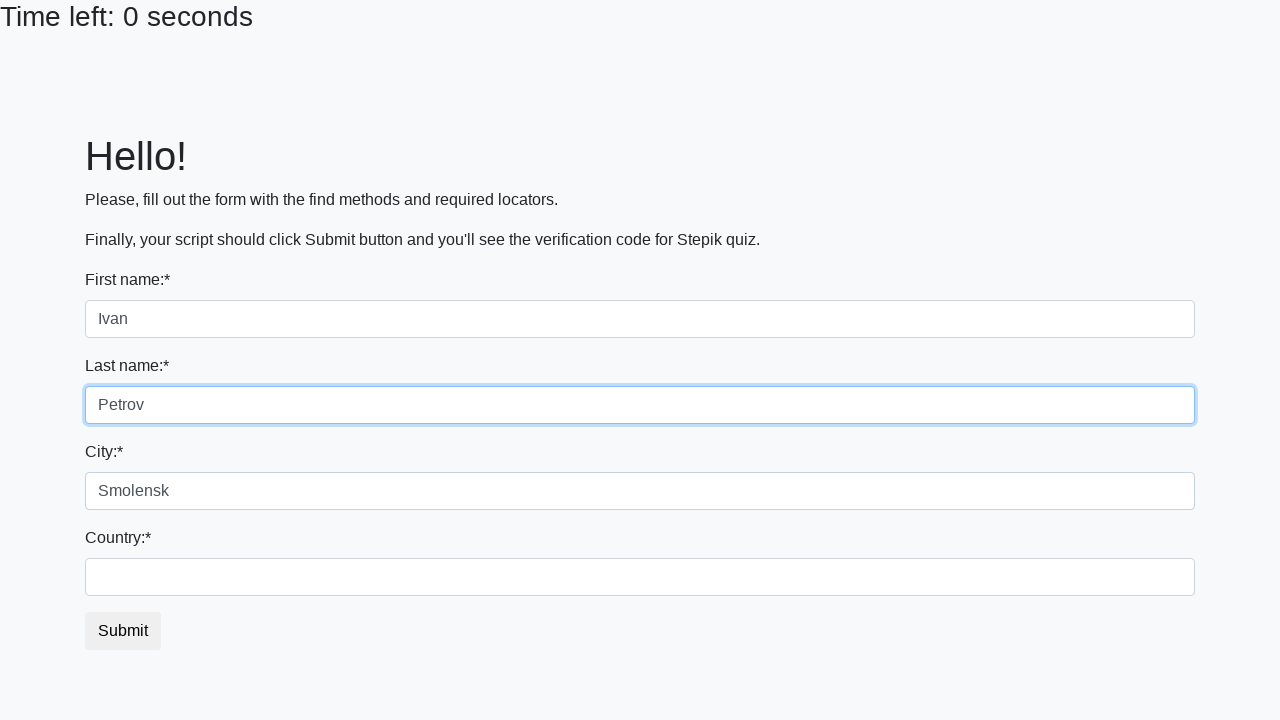

Filled country field with 'Russia' on #country
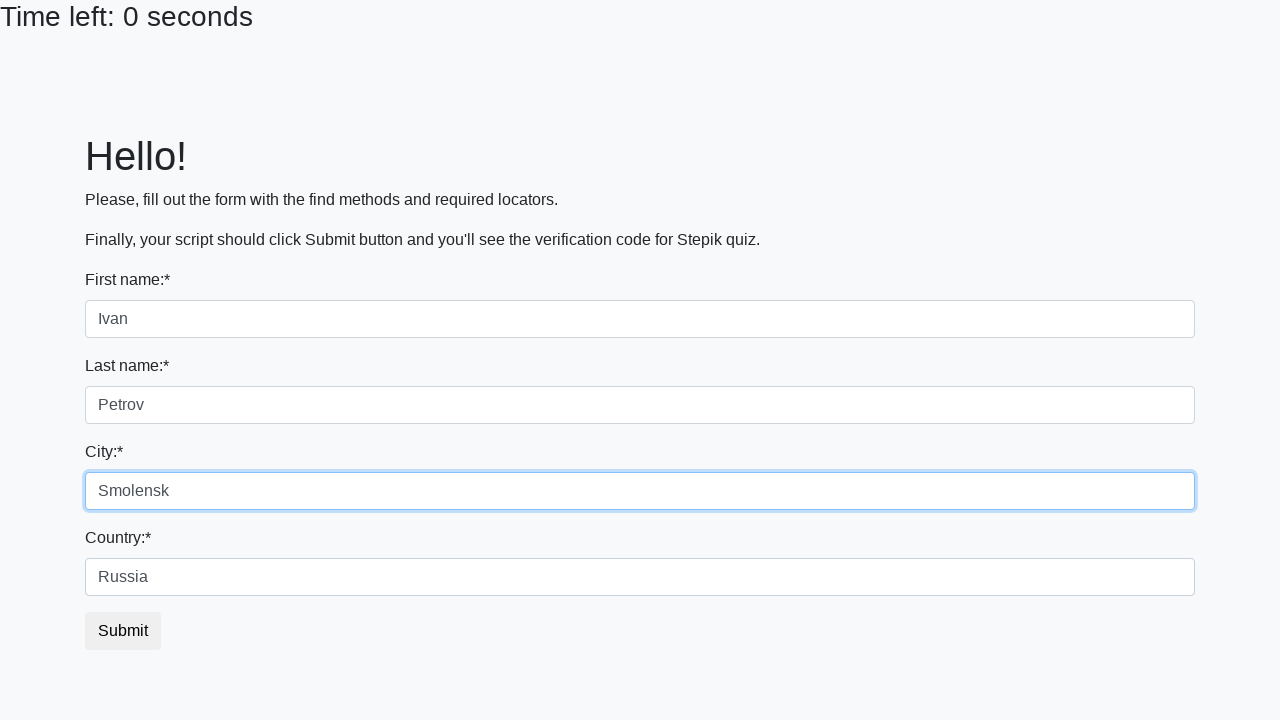

Clicked submit button to submit the form at (123, 631) on button.btn
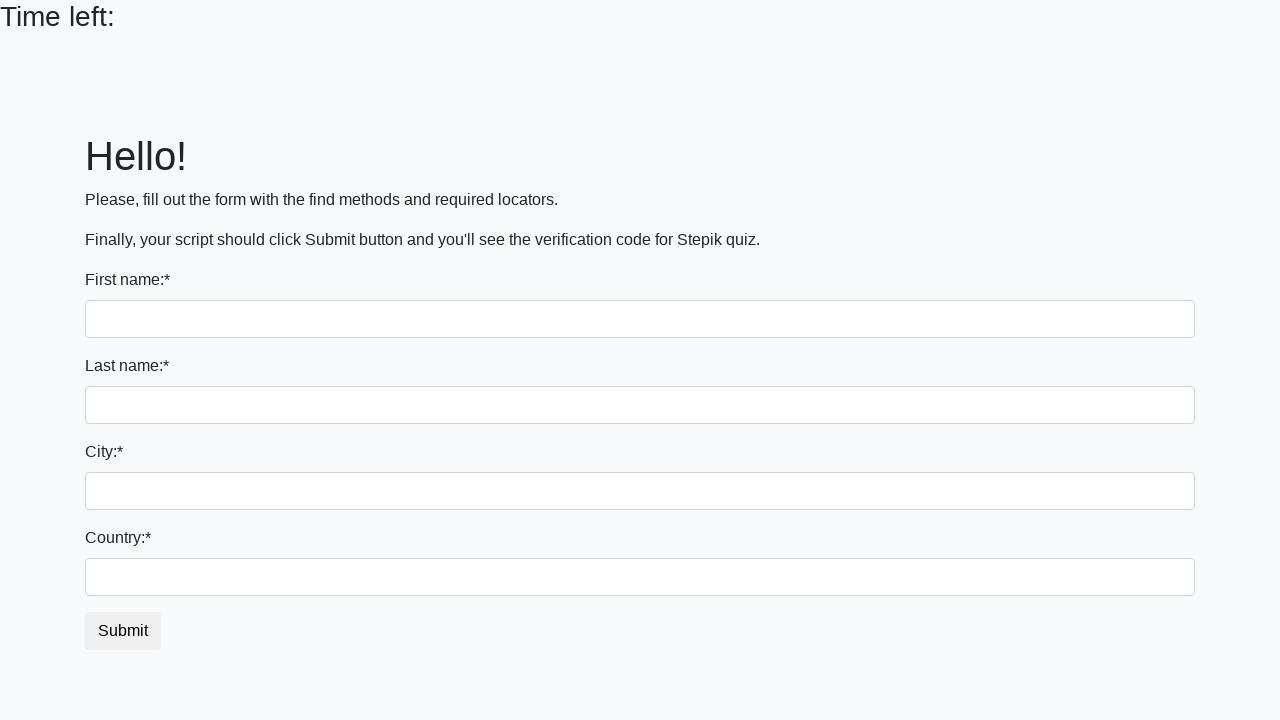

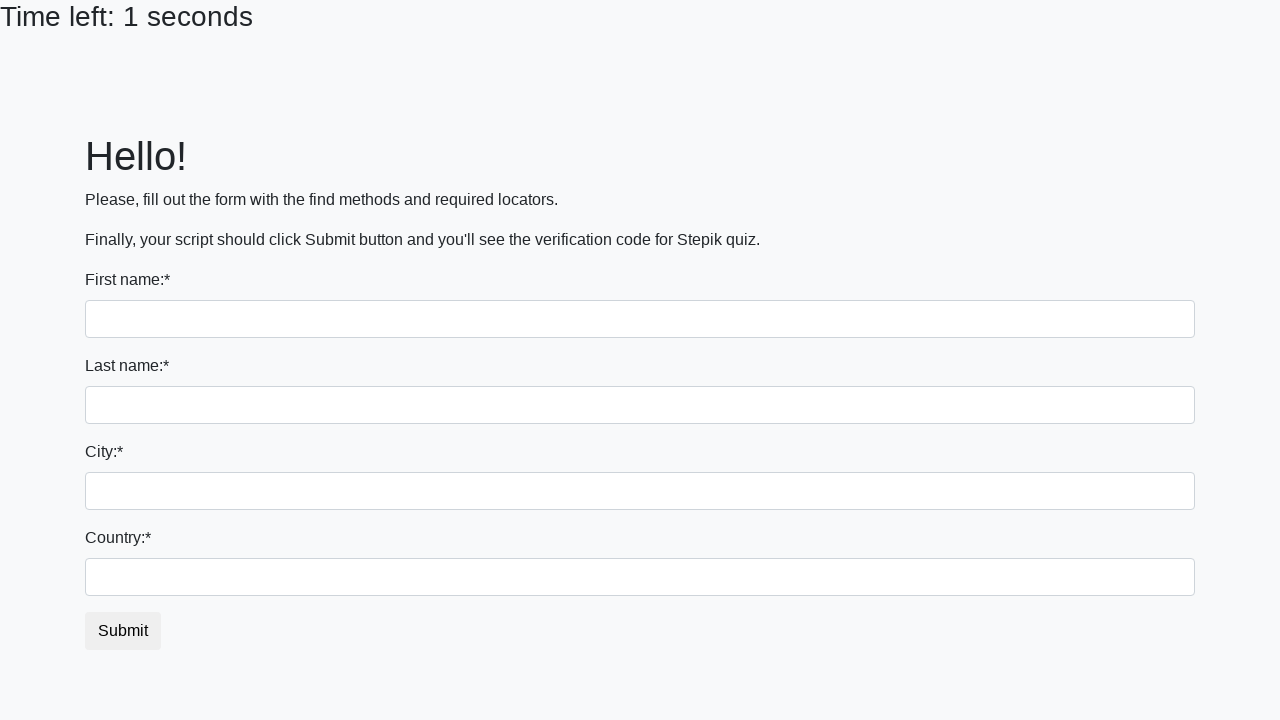